Tests iframe handling by switching between nested iframes, reading content from elements within iframes, and then switching back to the default content to click a menu button

Starting URL: https://www.w3schools.com/html/tryit.asp?filename=tryhtml_iframe_height_width

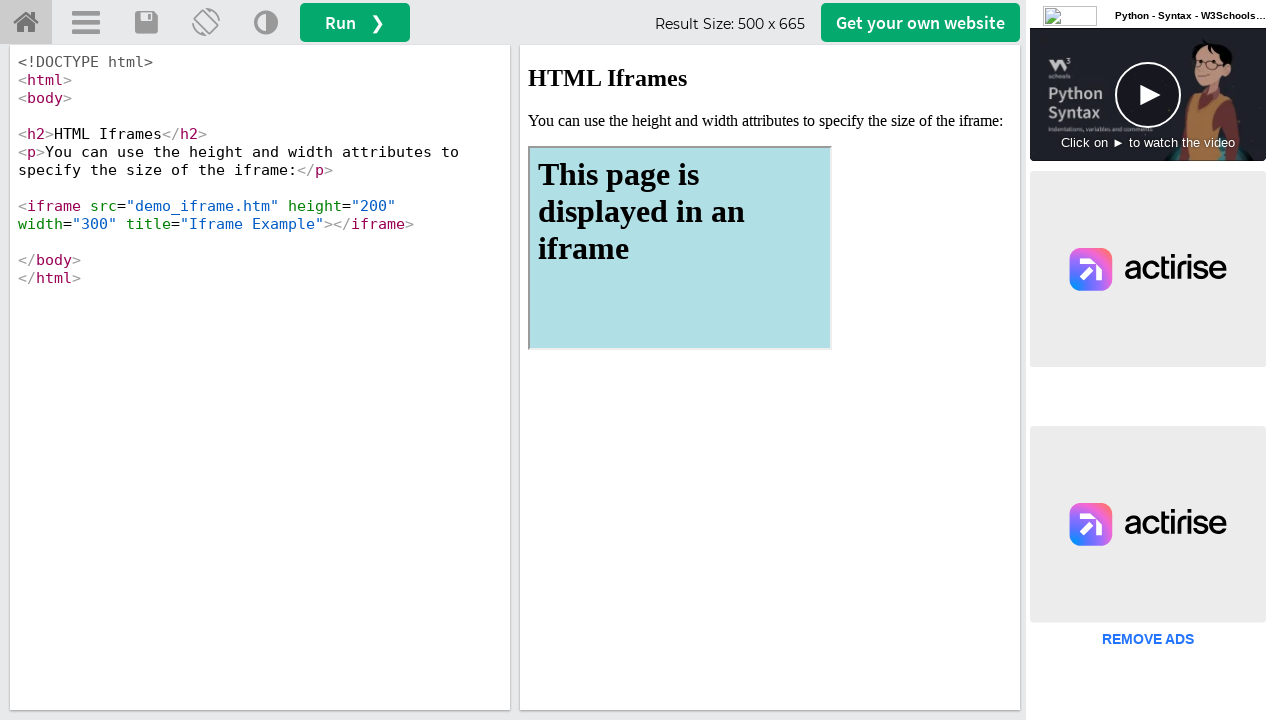

Located the result iframe (#iframeResult)
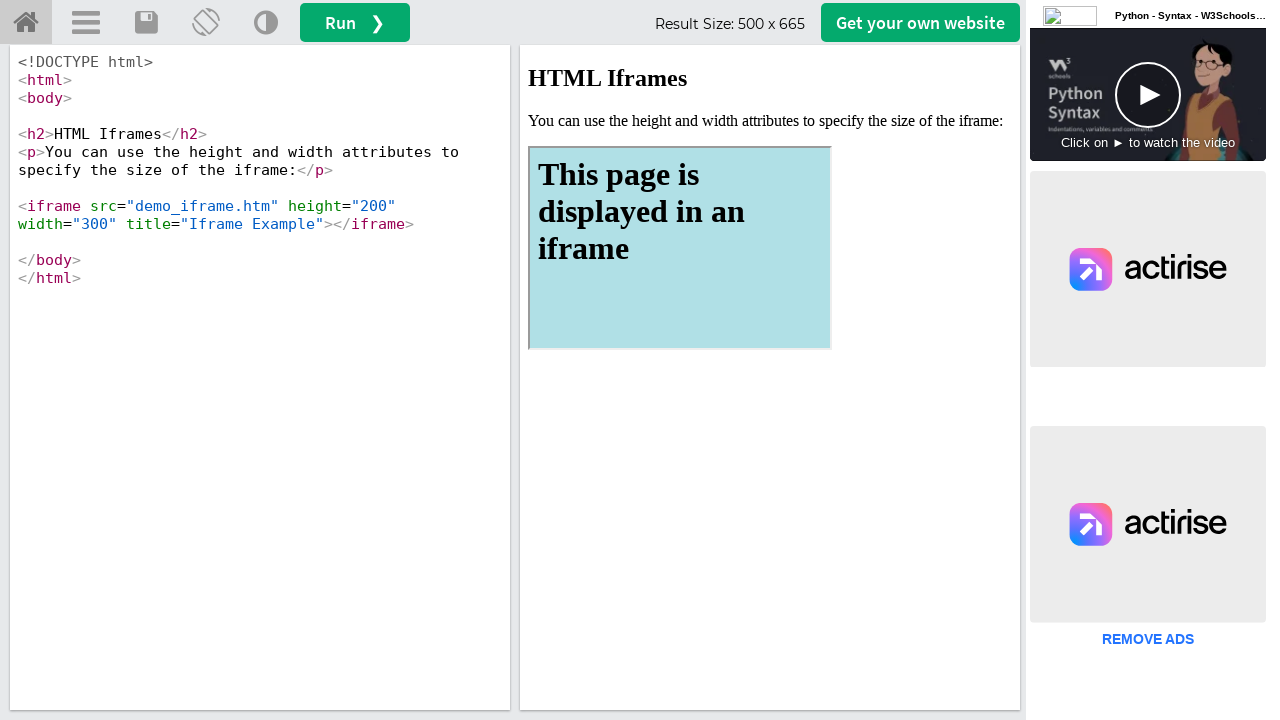

Located the nested iframe inside iframeResult
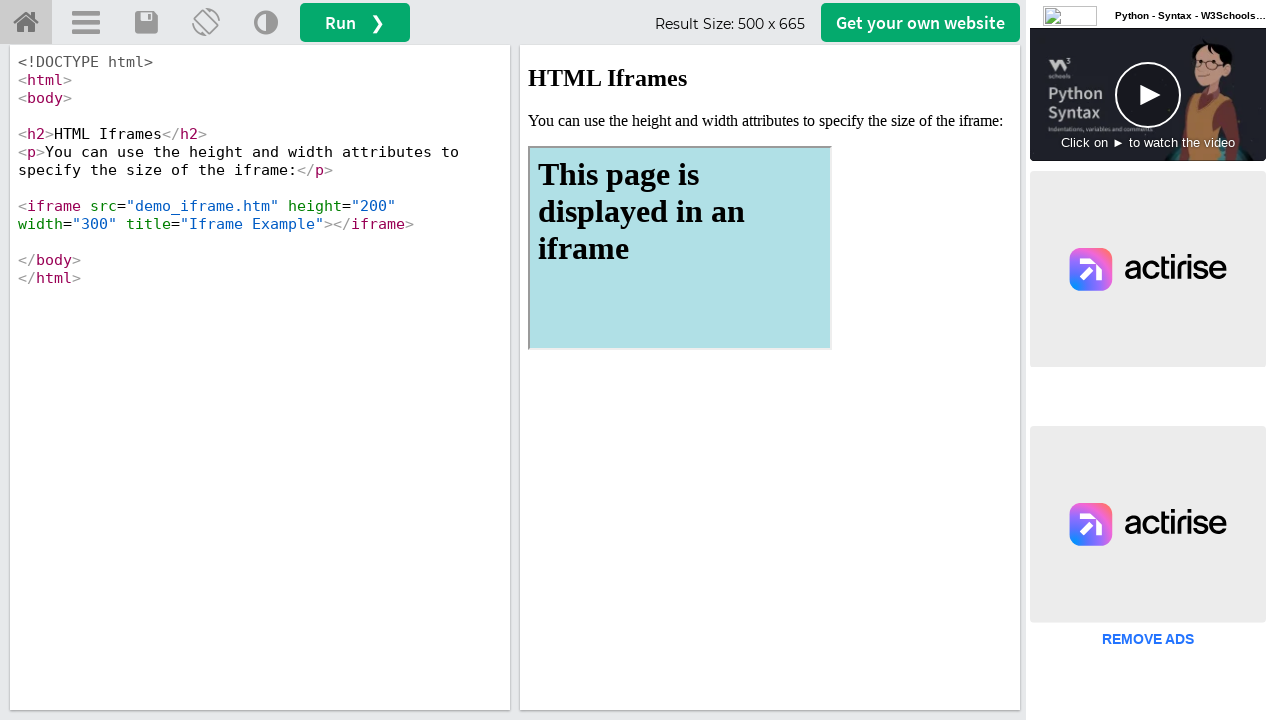

Retrieved h1 text from nested iframe: 'This page is displayed in an iframe'
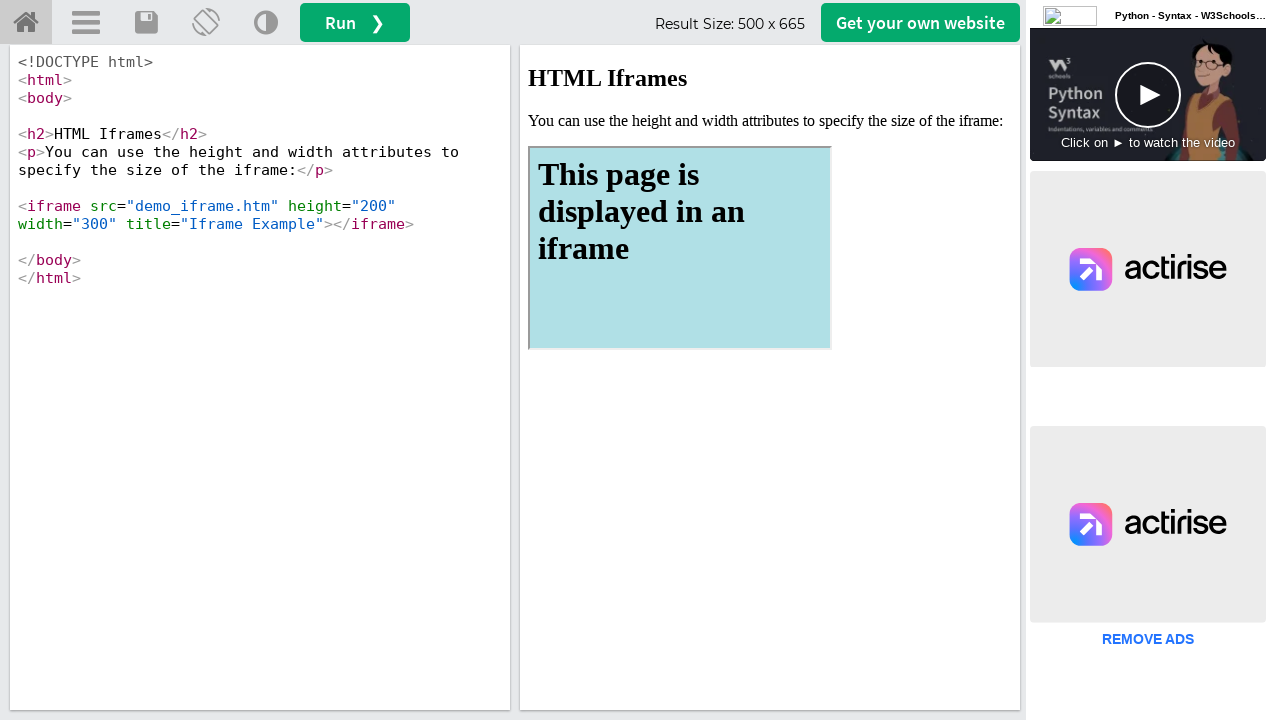

Retrieved paragraph text from parent iframe: 'You can use the height and width attributes to specify the size of the iframe:'
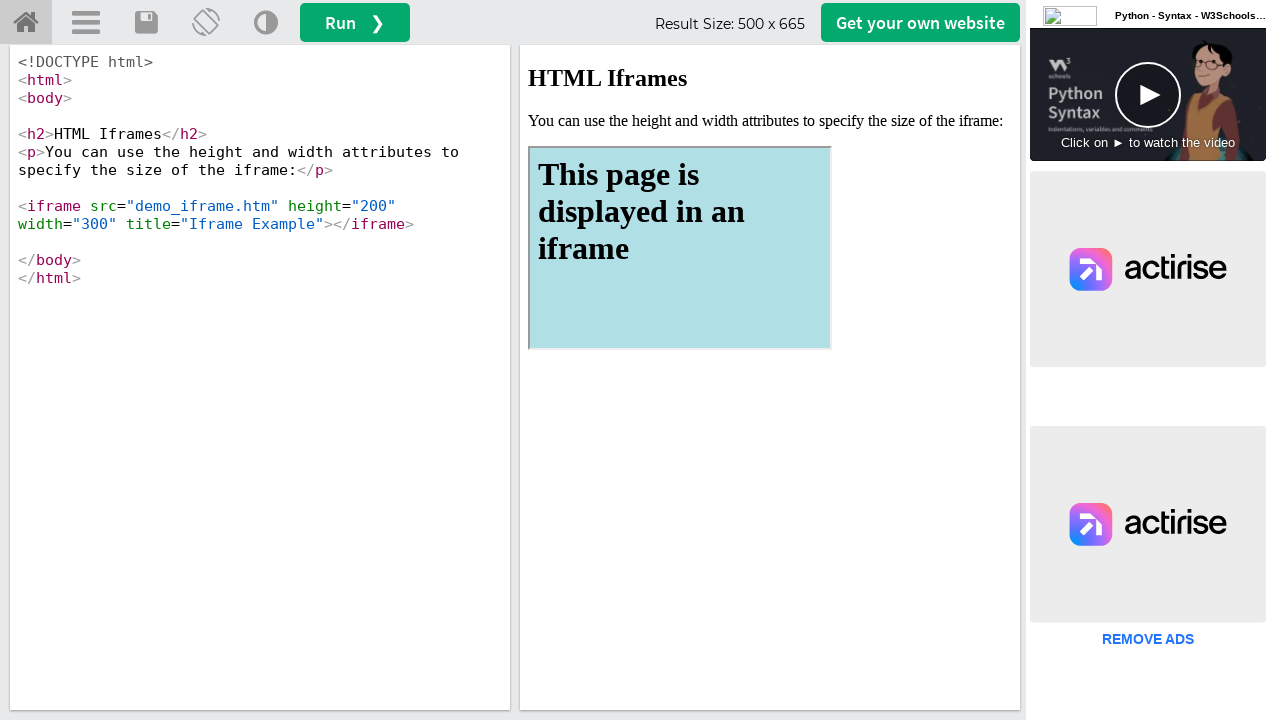

Switched back to default content and clicked menu button at (86, 23) on a#menuButton
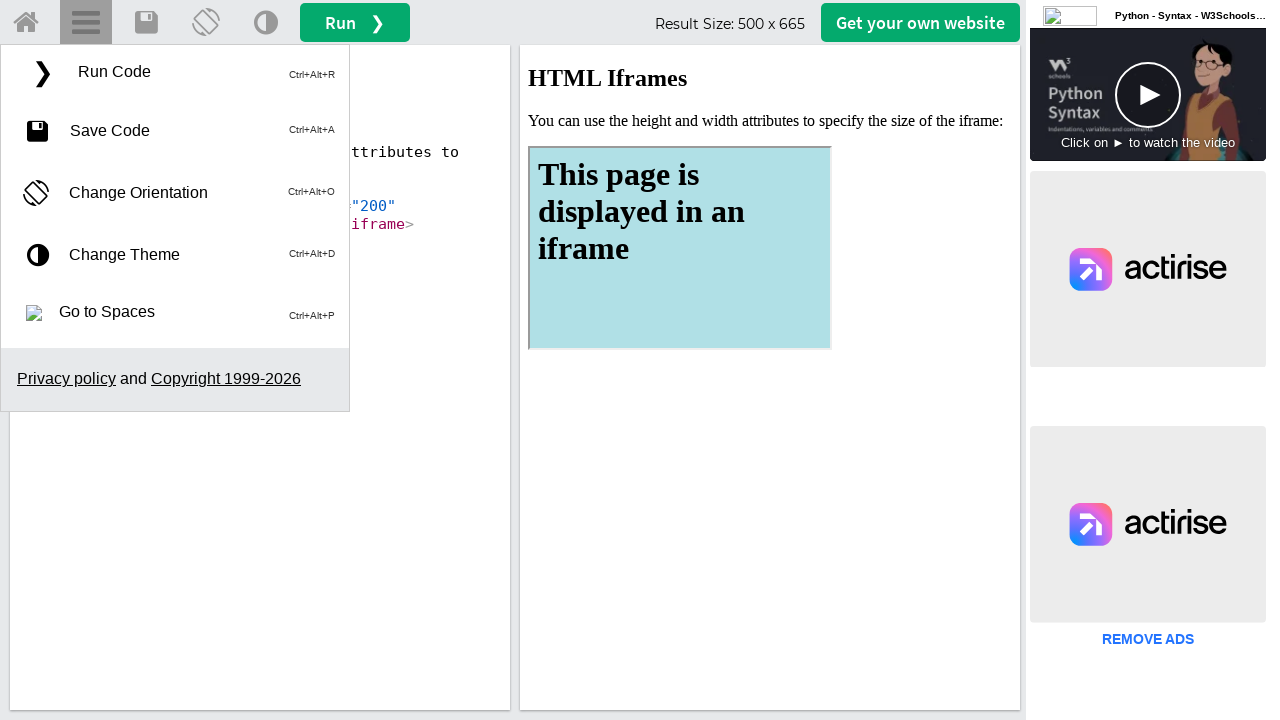

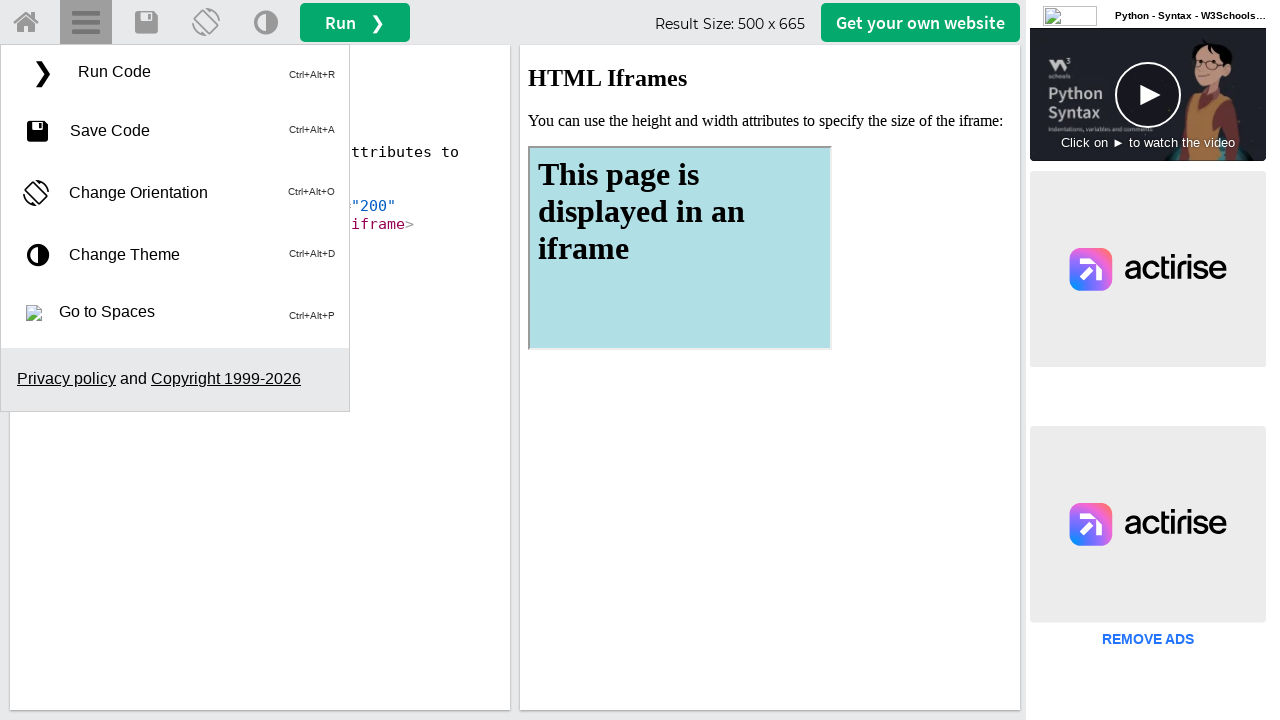